Navigates to the RedBus website homepage and verifies it loads successfully

Starting URL: https://www.redbus.in/

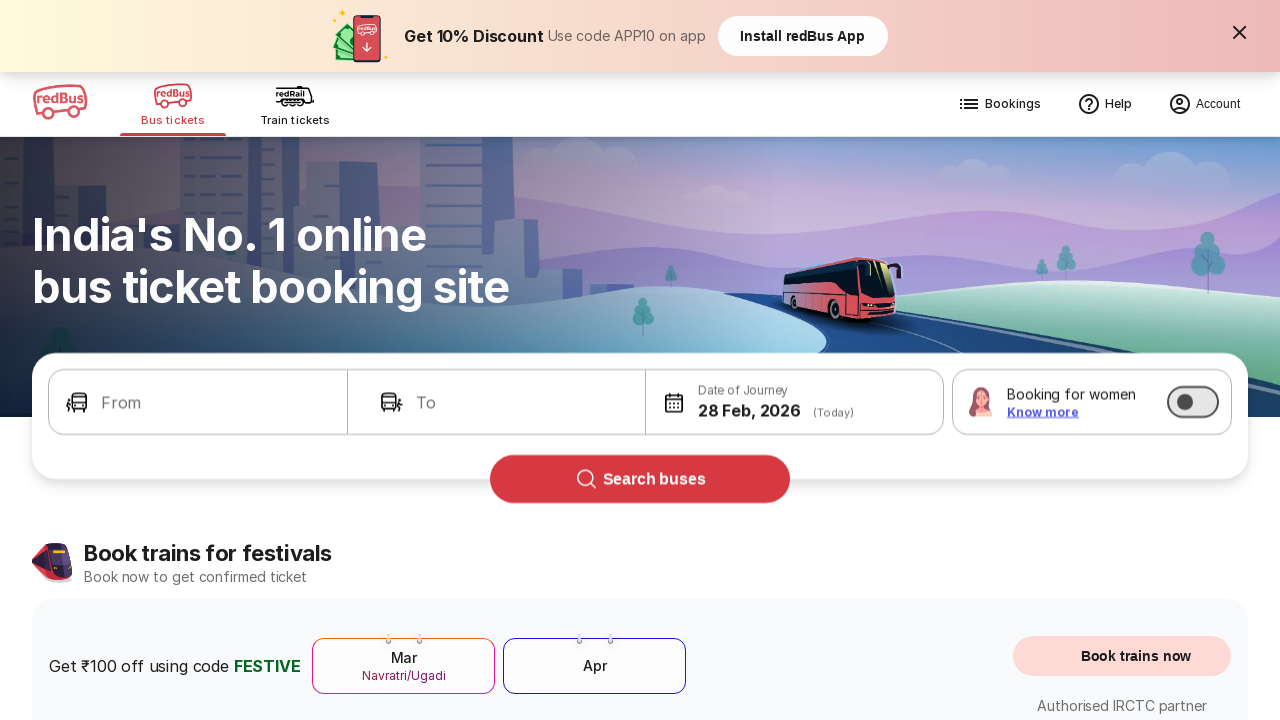

Waited for RedBus homepage to reach domcontentloaded state
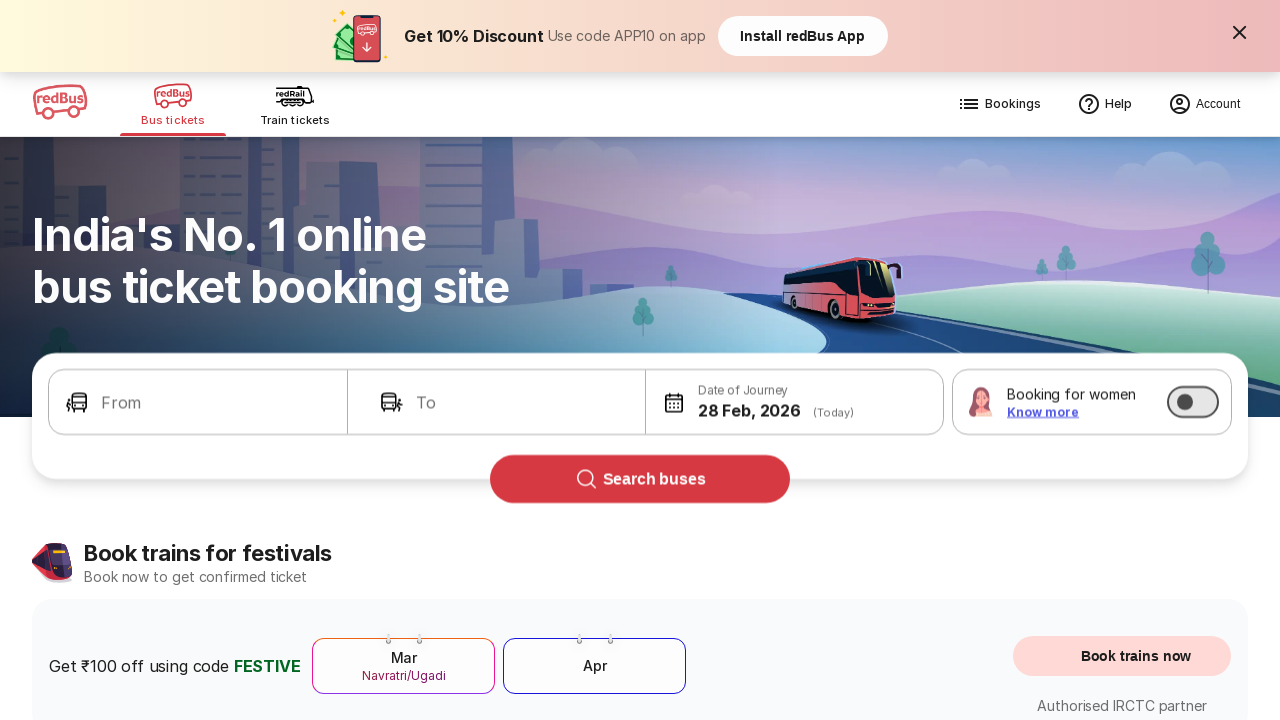

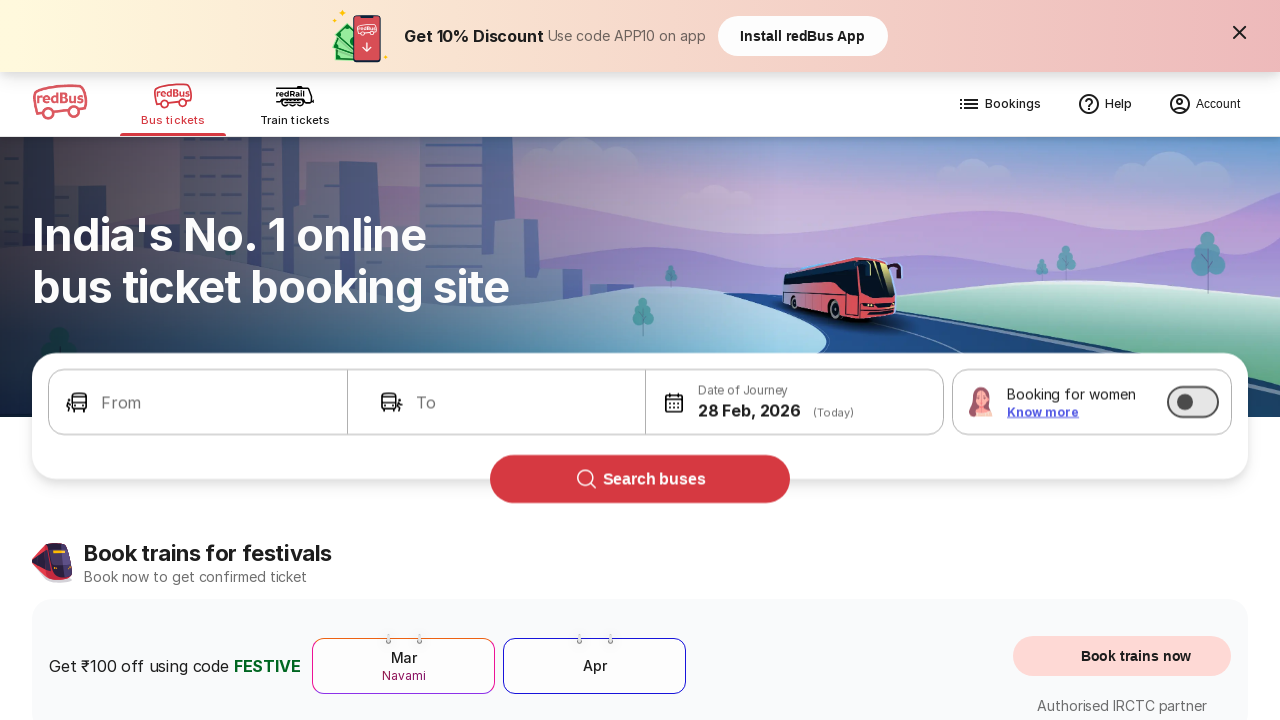